Tests file upload functionality by navigating to the file upload page, selecting a file, and clicking the upload button to submit it.

Starting URL: https://the-internet.herokuapp.com/

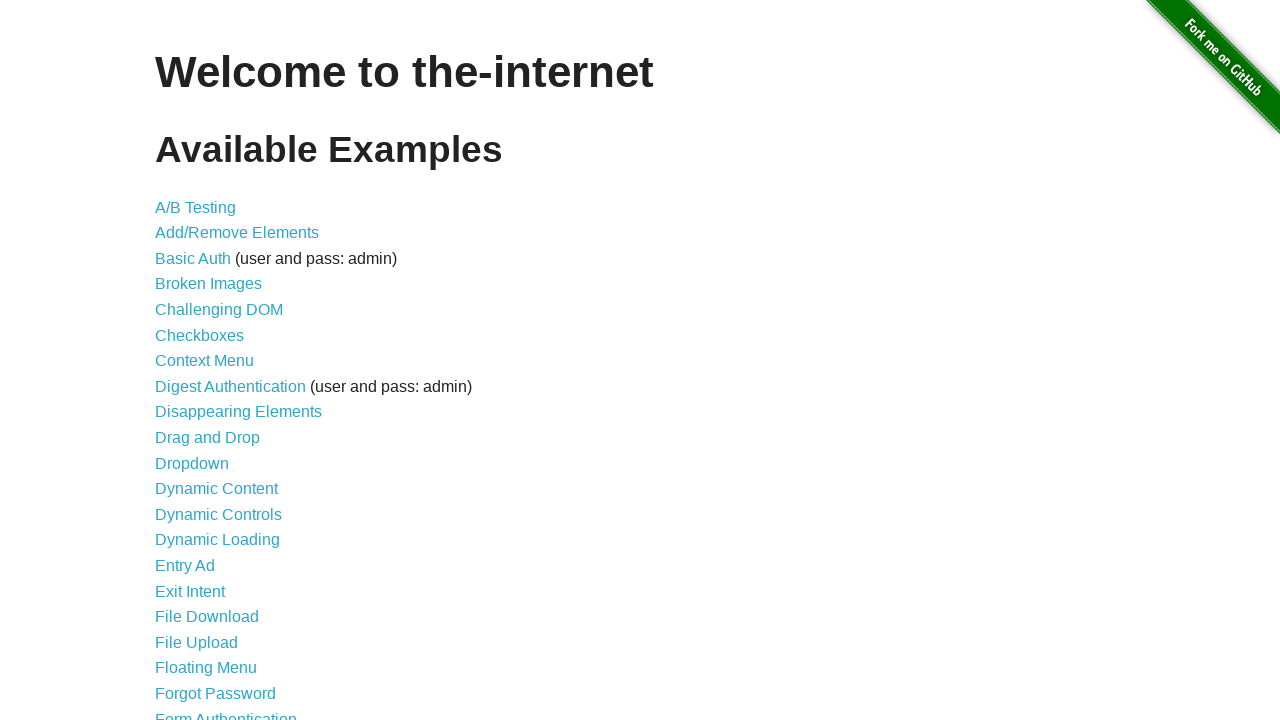

Clicked on File Upload link at (196, 642) on text=File Upload
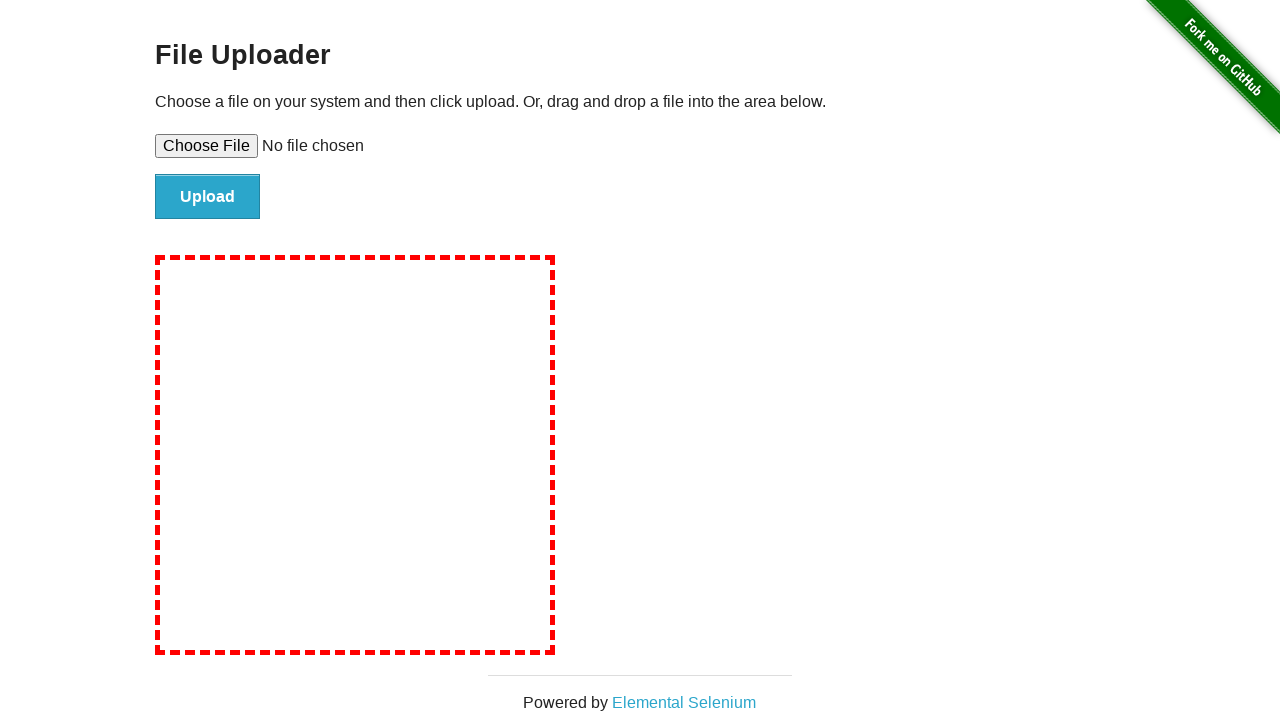

Upload page loaded and file input field is visible
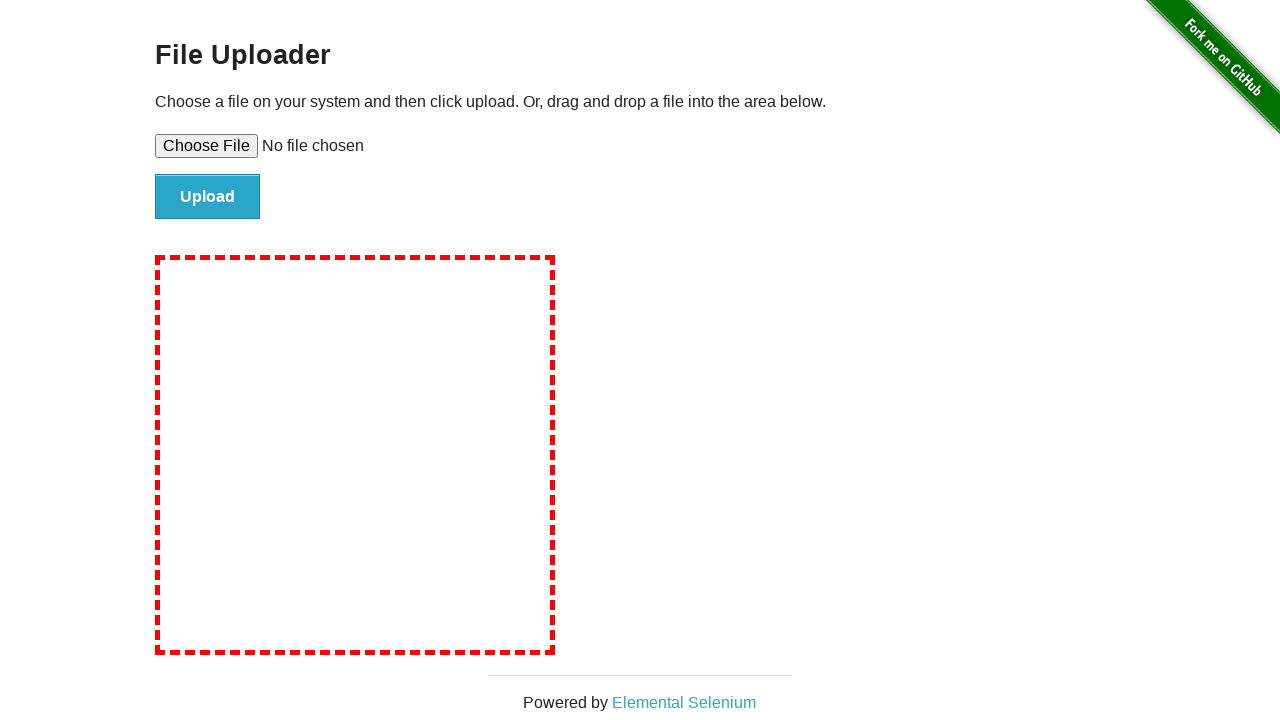

Selected TestDocument.txt file for upload
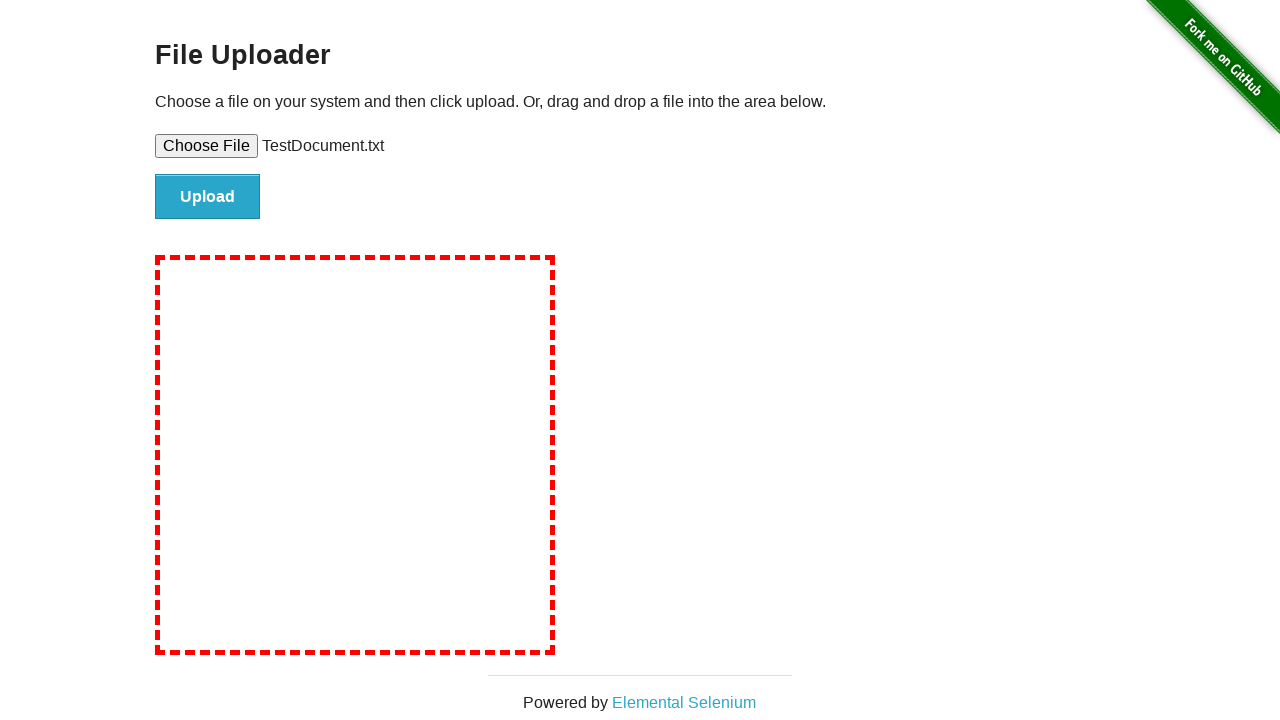

Clicked upload button to submit file at (208, 197) on #file-submit
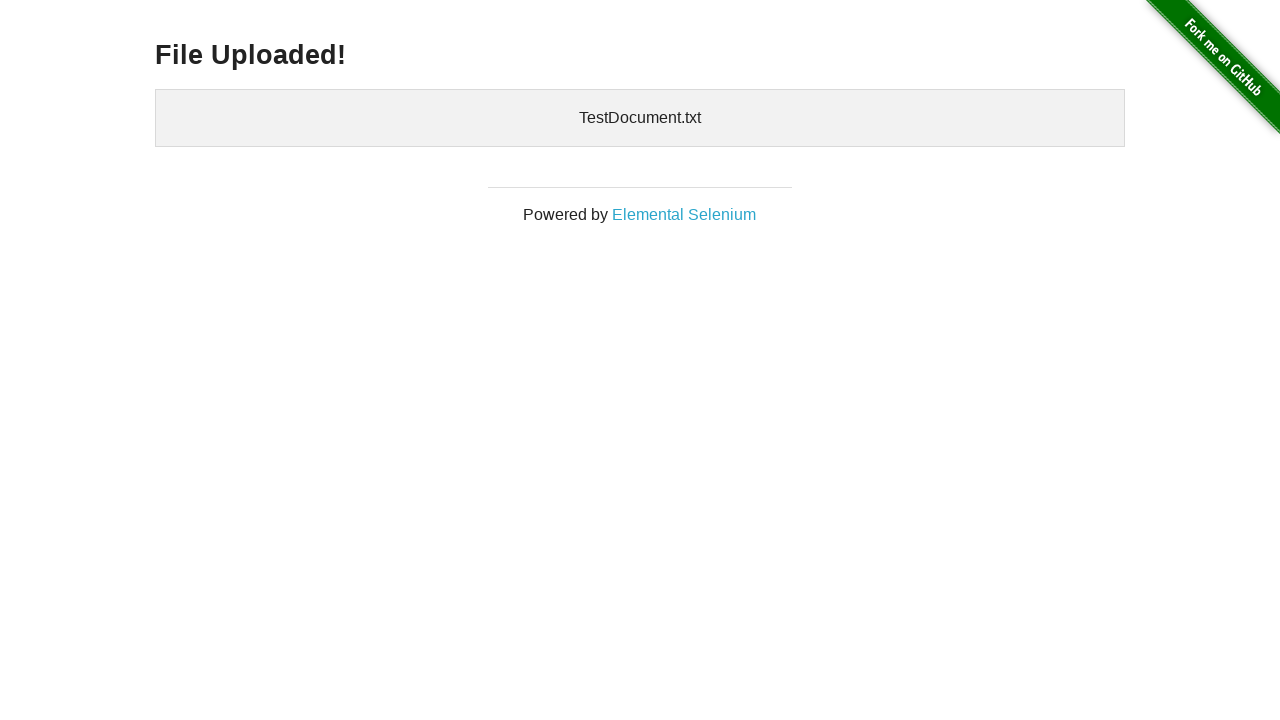

Upload confirmation page displayed
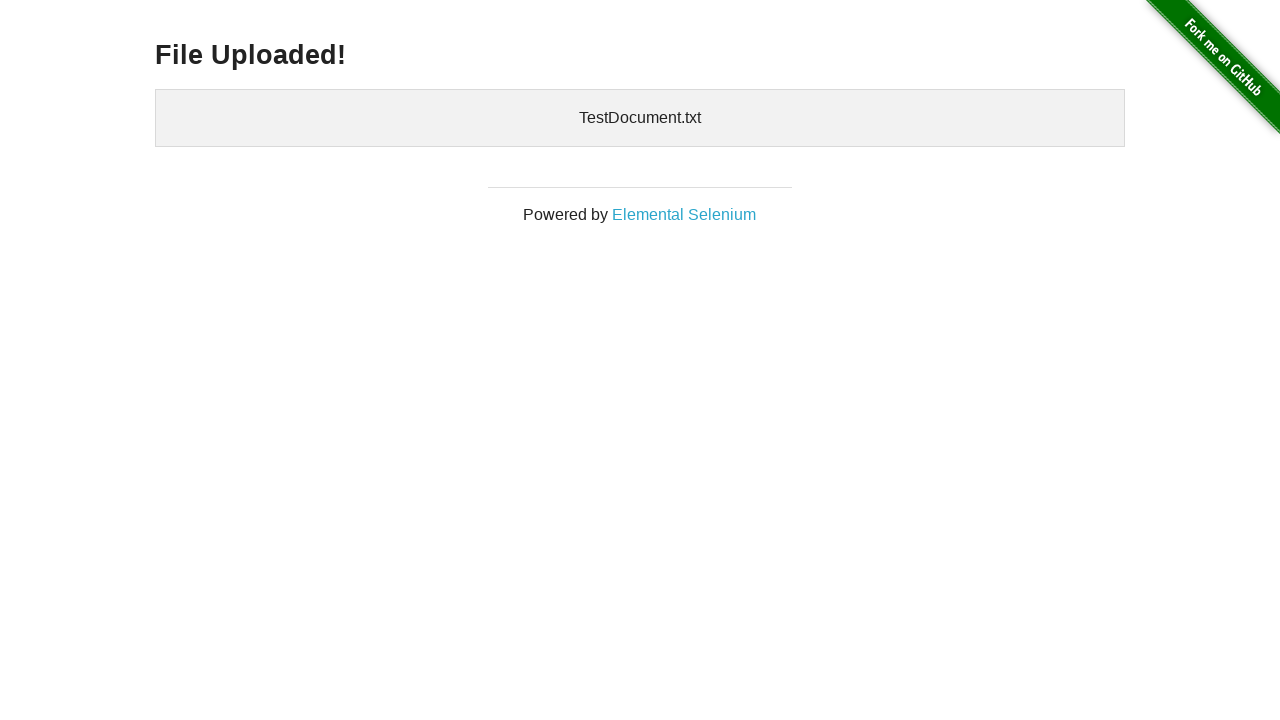

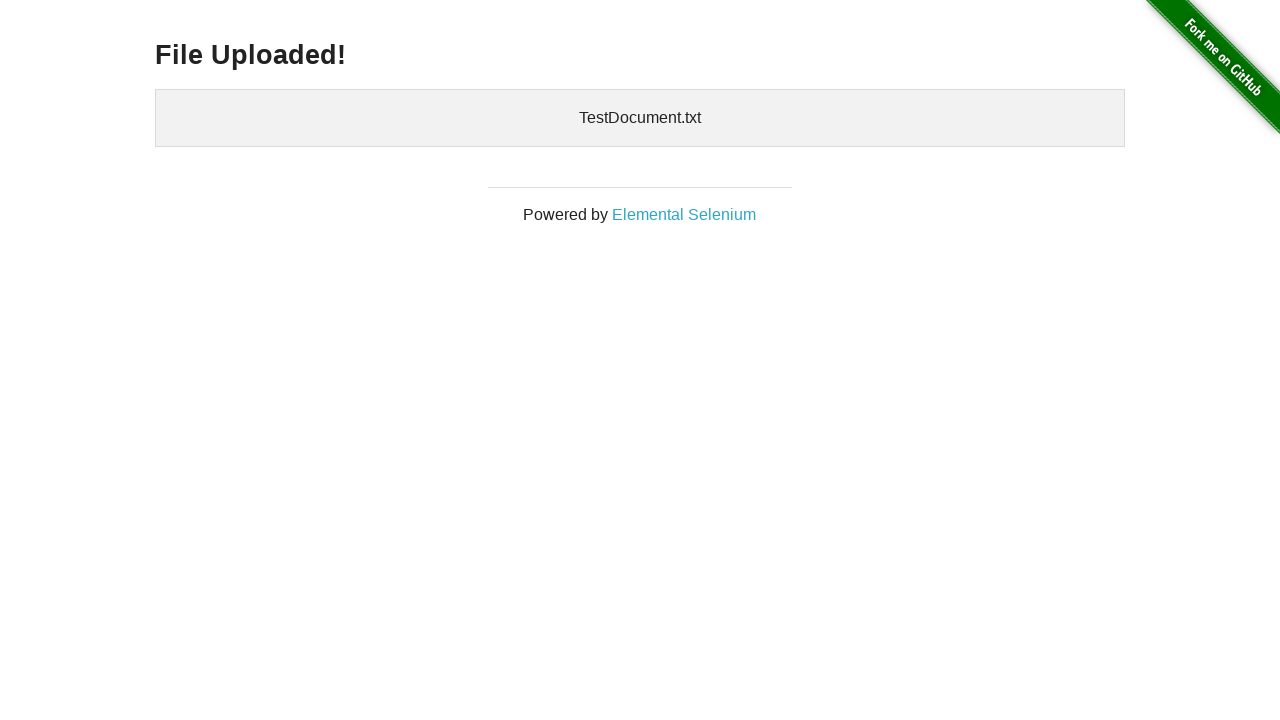